Tests clearing the complete state of all items by checking and unchecking the toggle all

Starting URL: https://demo.playwright.dev/todomvc

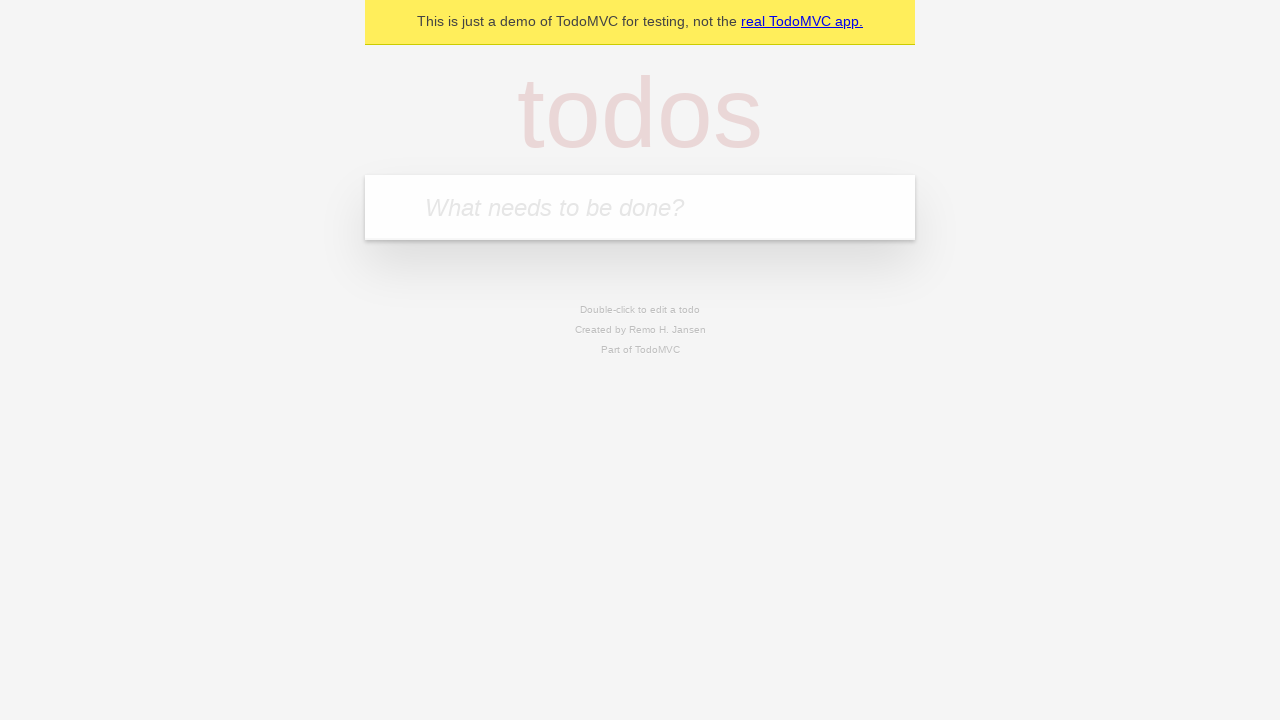

Filled first todo item with 'buy some cheese' on internal:attr=[placeholder="What needs to be done?"i]
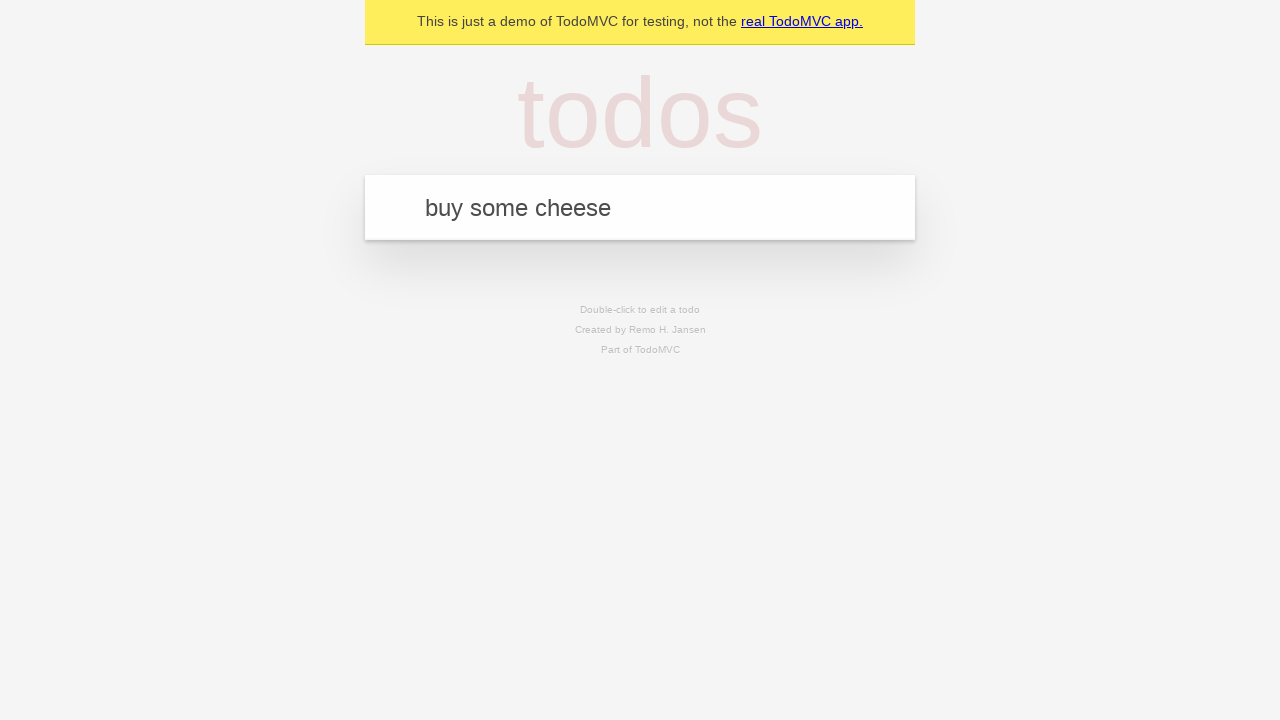

Pressed Enter to create first todo on internal:attr=[placeholder="What needs to be done?"i]
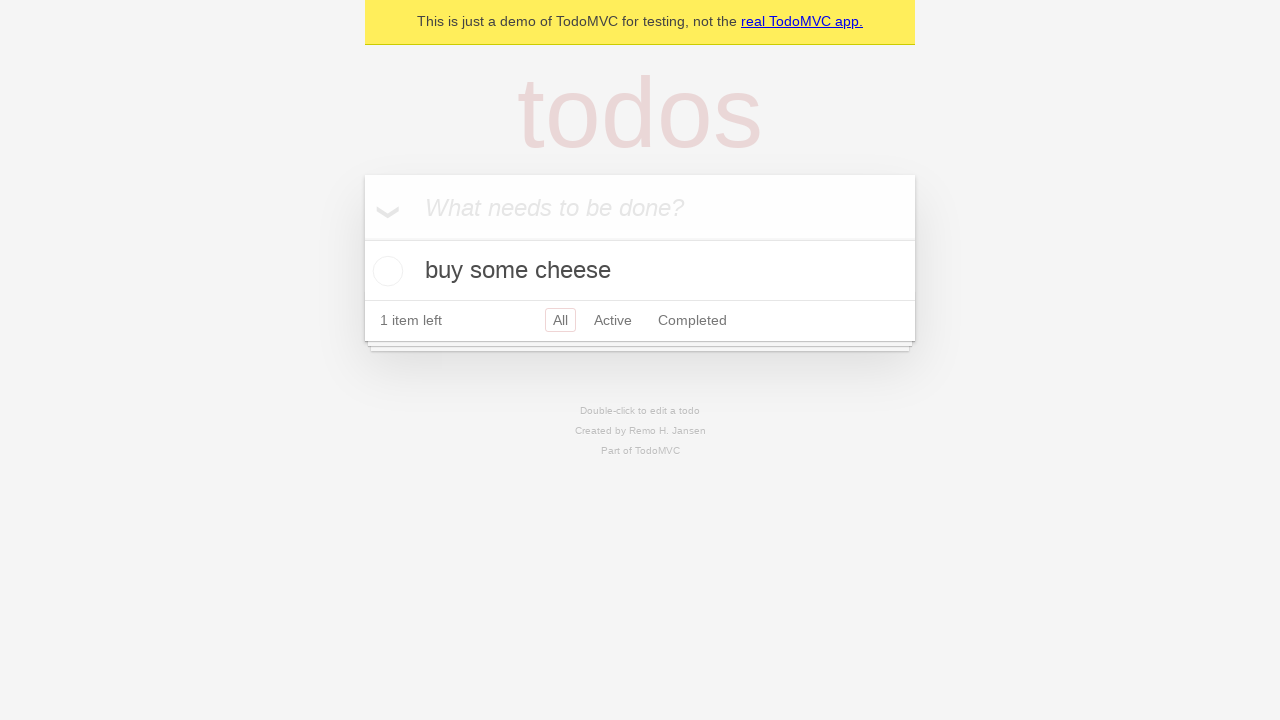

Filled second todo item with 'feed the cat' on internal:attr=[placeholder="What needs to be done?"i]
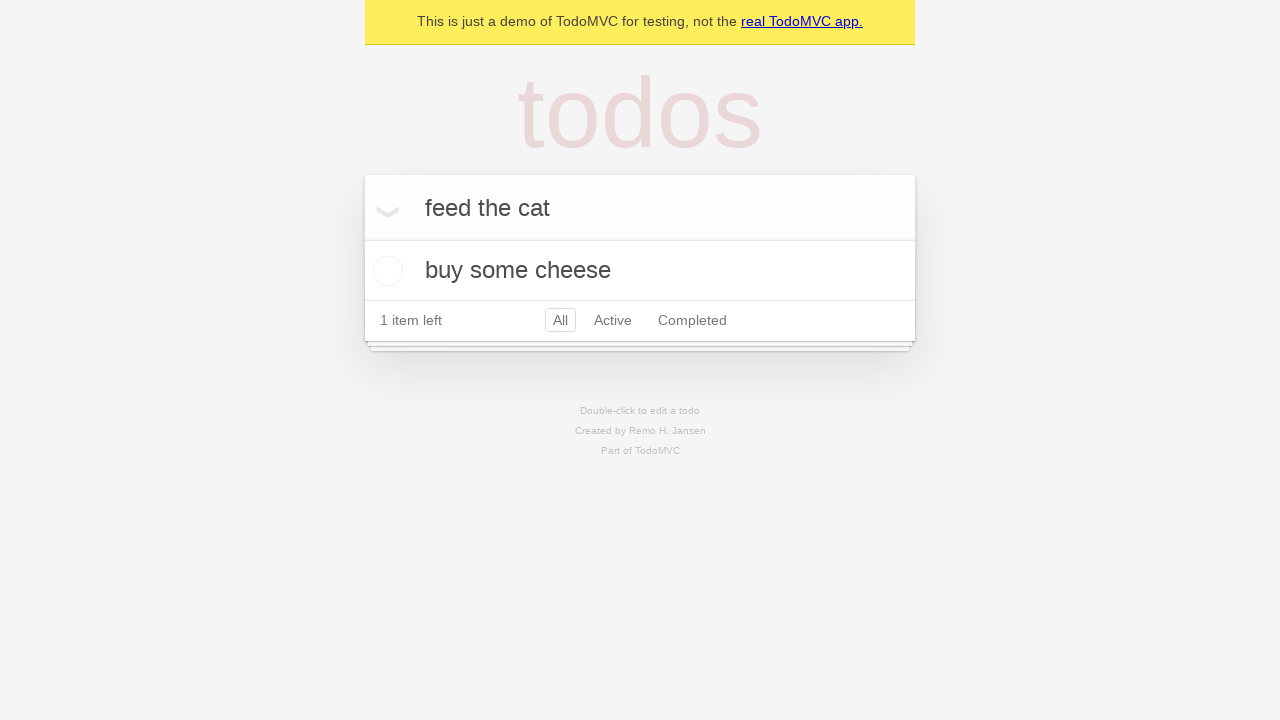

Pressed Enter to create second todo on internal:attr=[placeholder="What needs to be done?"i]
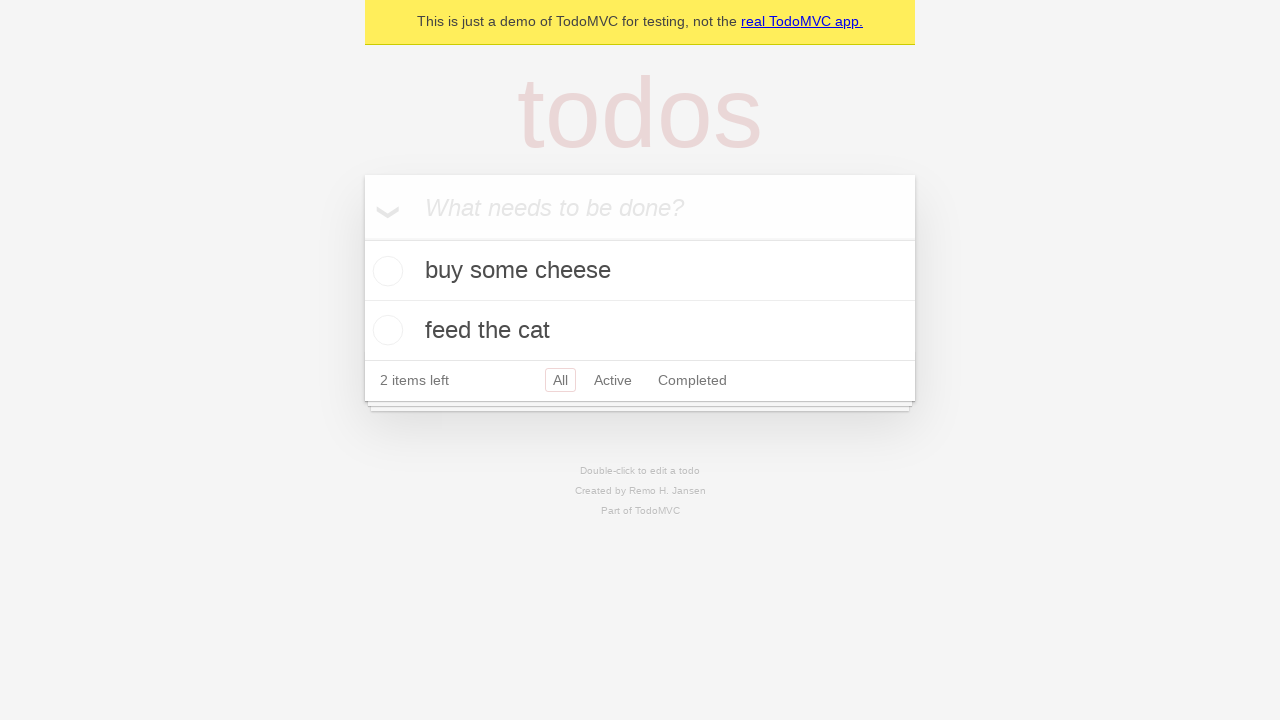

Filled third todo item with 'book a doctors appointment' on internal:attr=[placeholder="What needs to be done?"i]
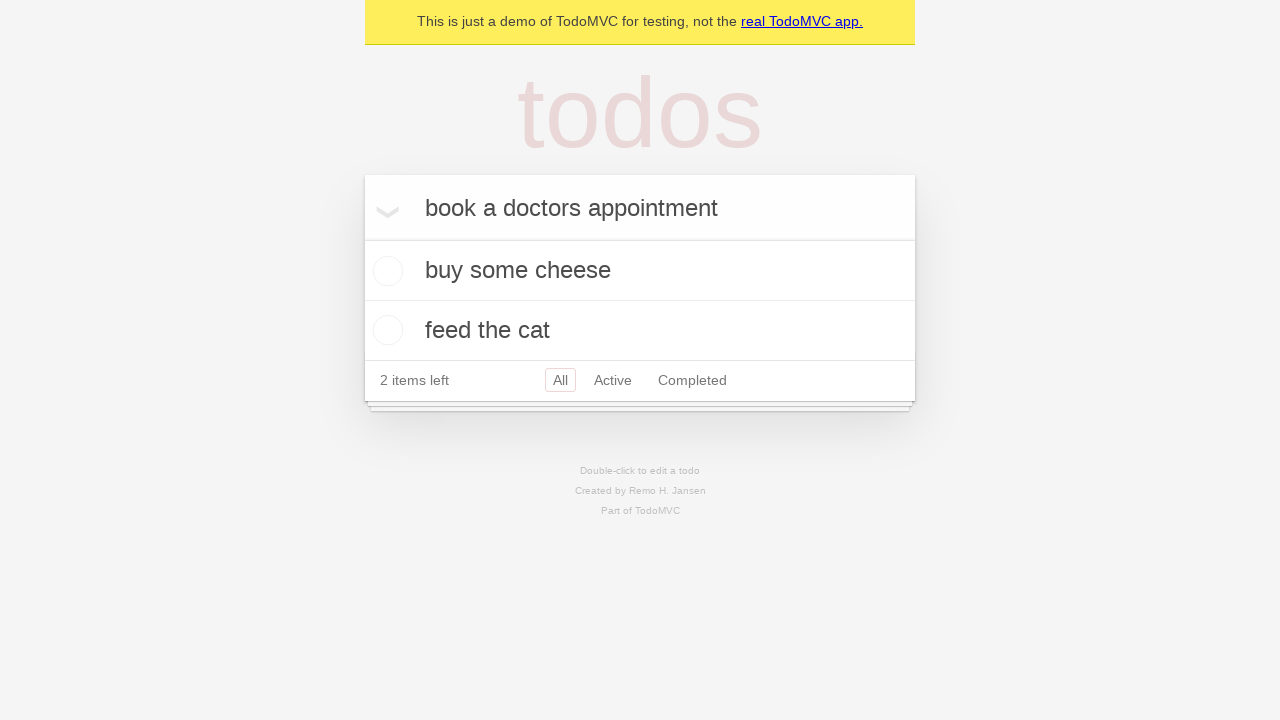

Pressed Enter to create third todo on internal:attr=[placeholder="What needs to be done?"i]
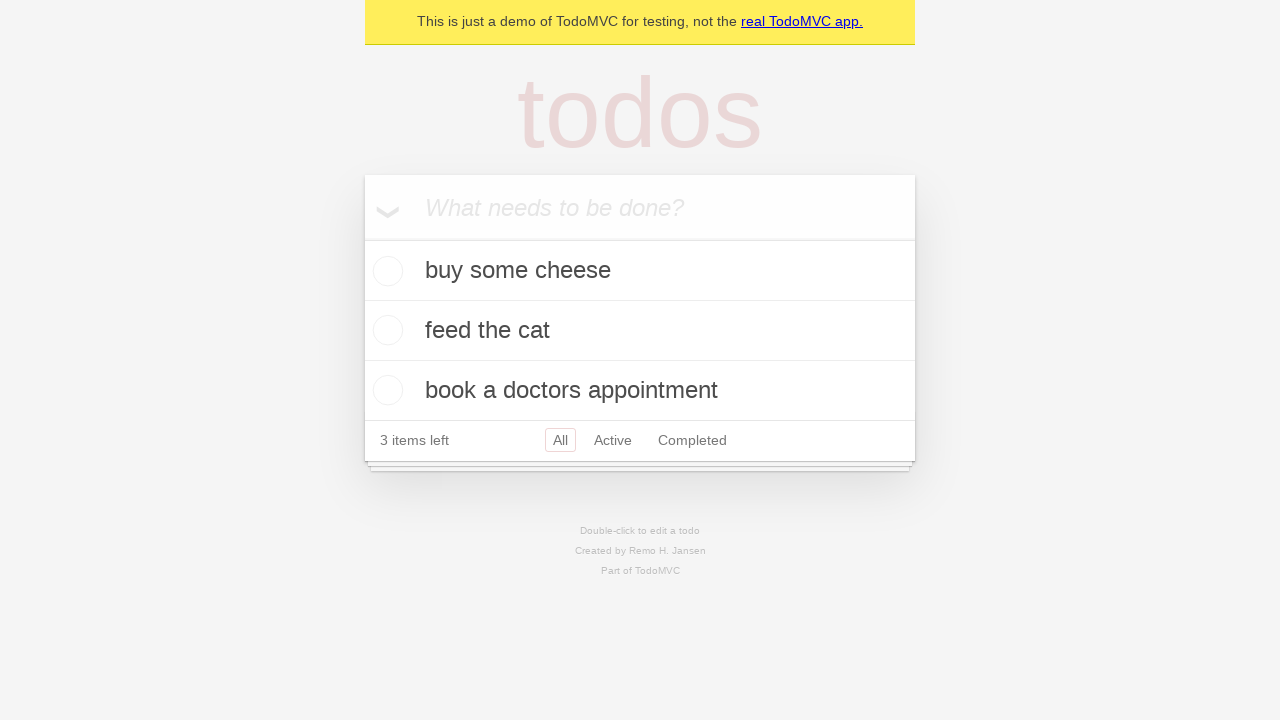

Checked the toggle all checkbox to mark all items as complete at (362, 238) on internal:label="Mark all as complete"i
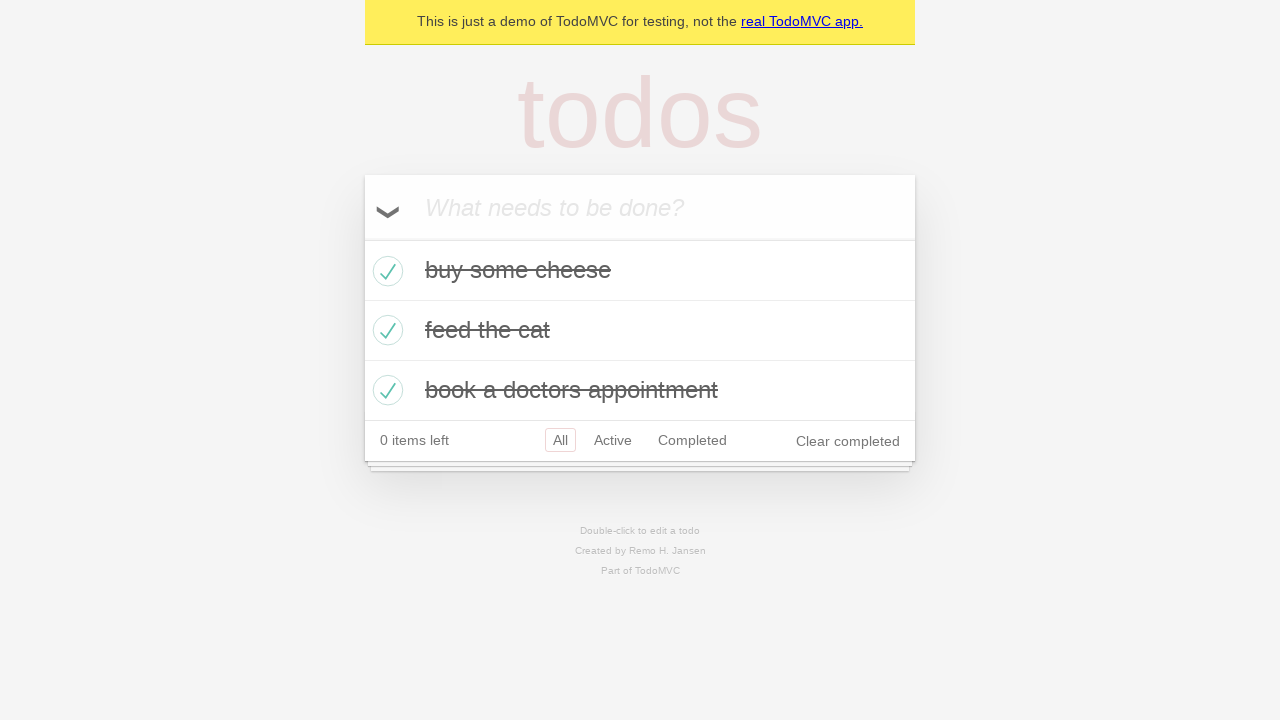

Unchecked the toggle all checkbox to clear complete state of all items at (362, 238) on internal:label="Mark all as complete"i
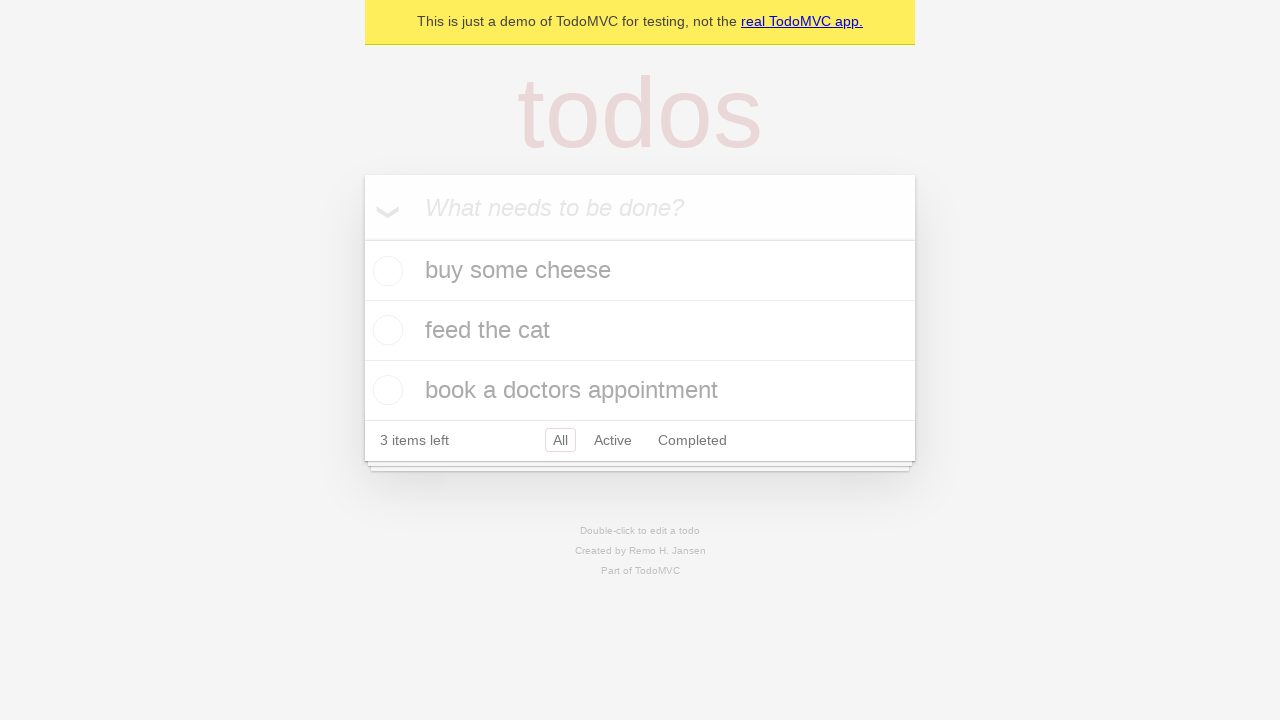

Waited for todo items to be visible after toggling complete state
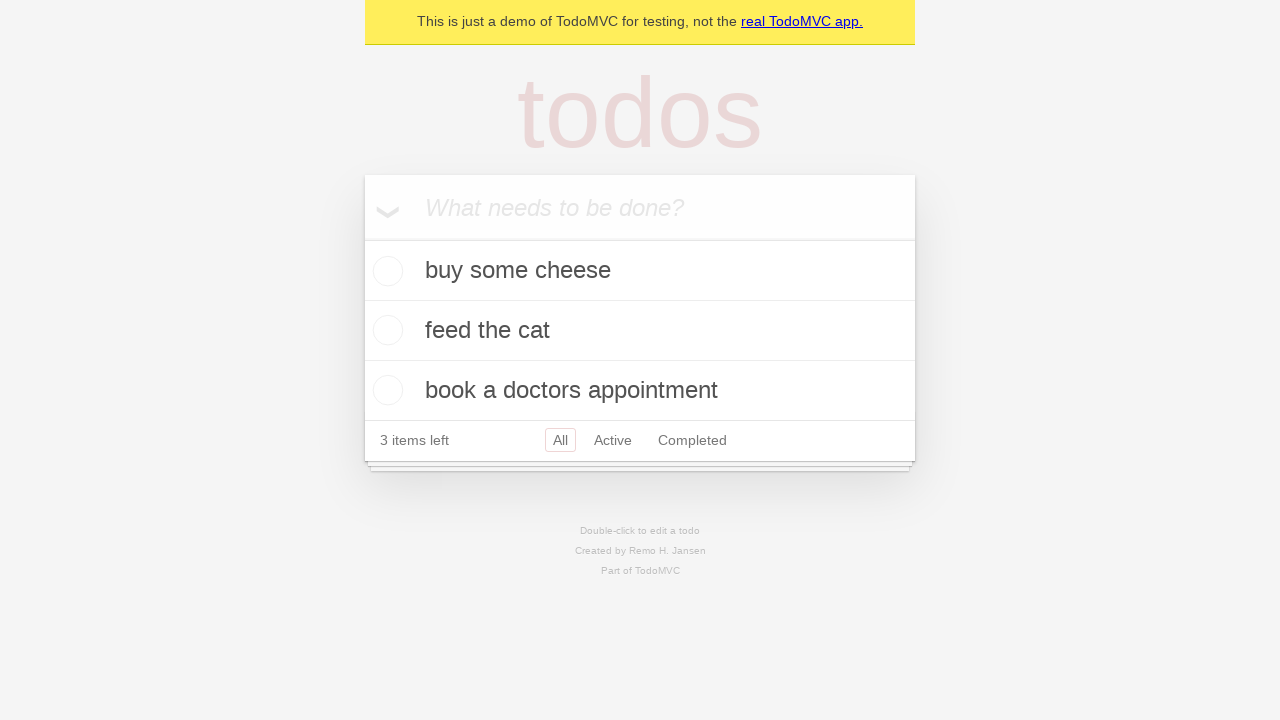

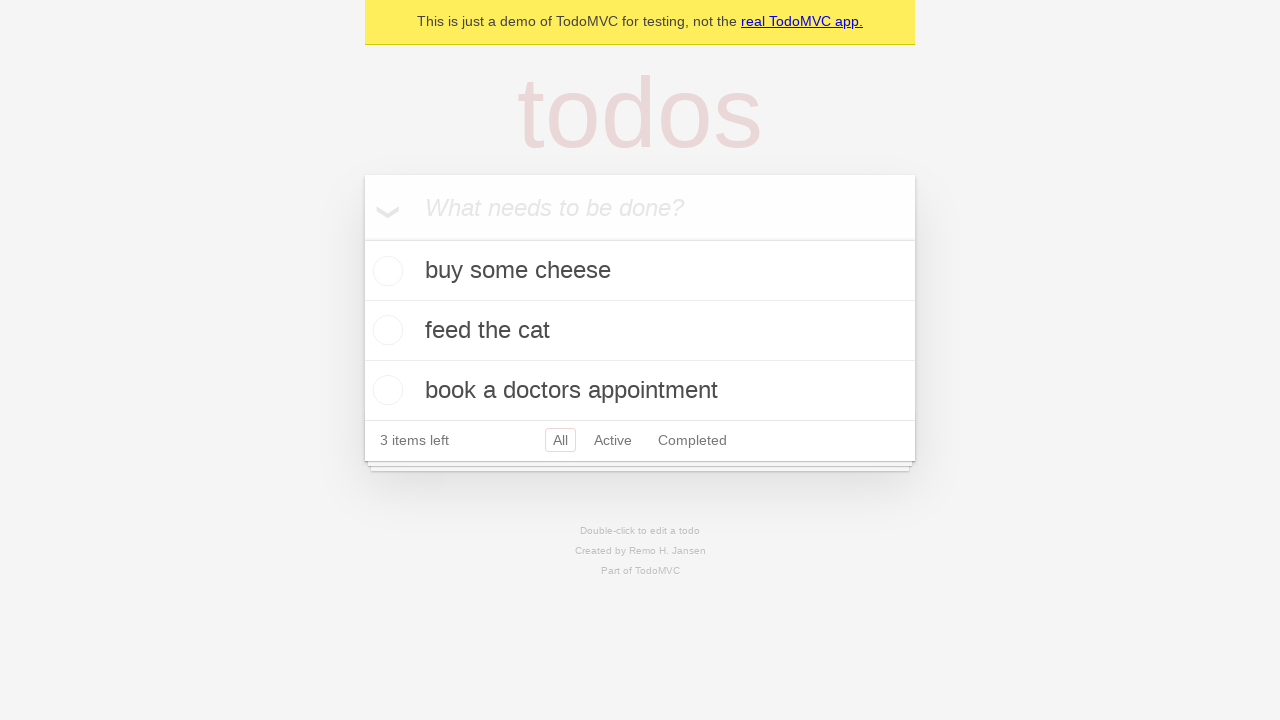